Tests that the todo counter displays the correct number of items

Starting URL: https://demo.playwright.dev/todomvc

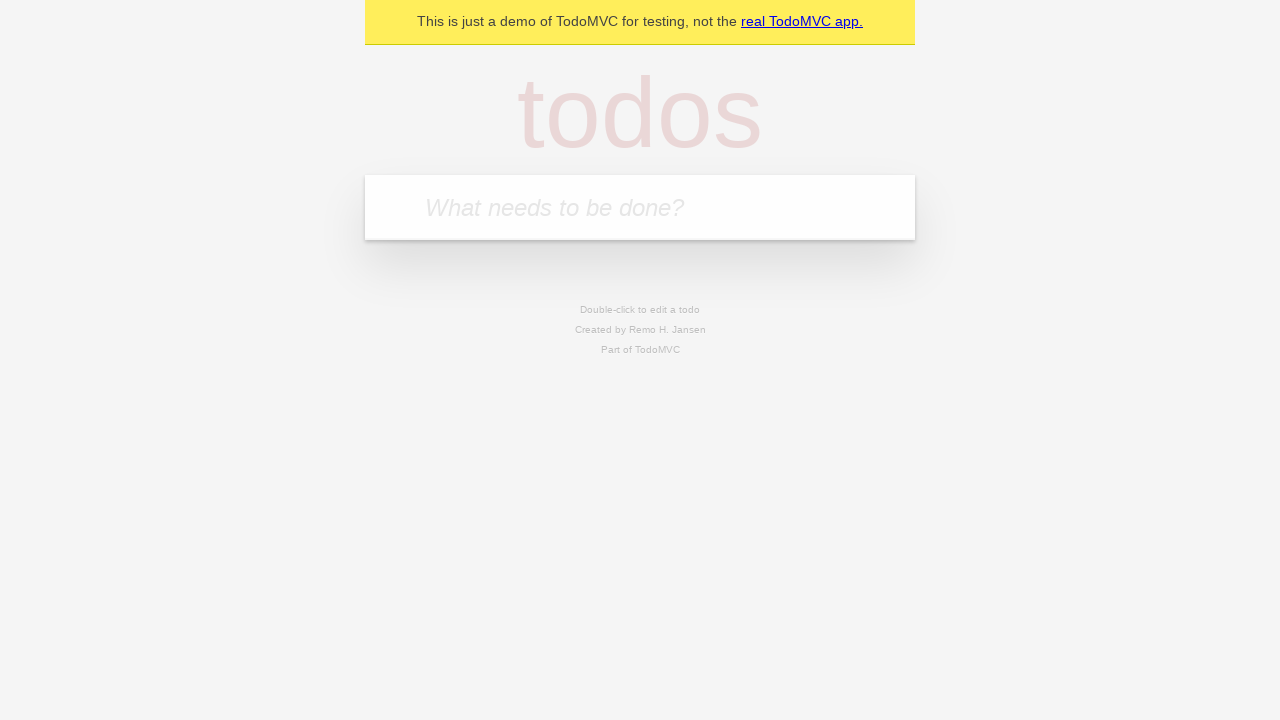

Located the 'What needs to be done?' input field
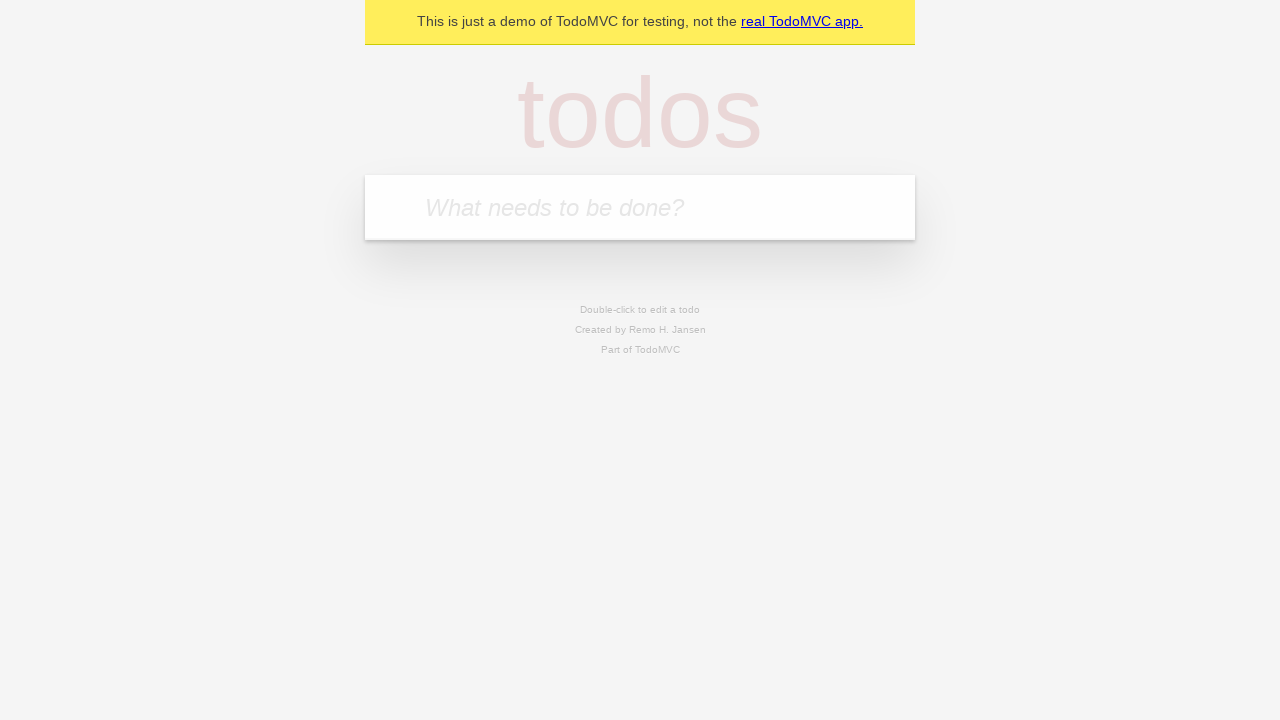

Filled first todo with 'buy some cheese' on internal:attr=[placeholder="What needs to be done?"i]
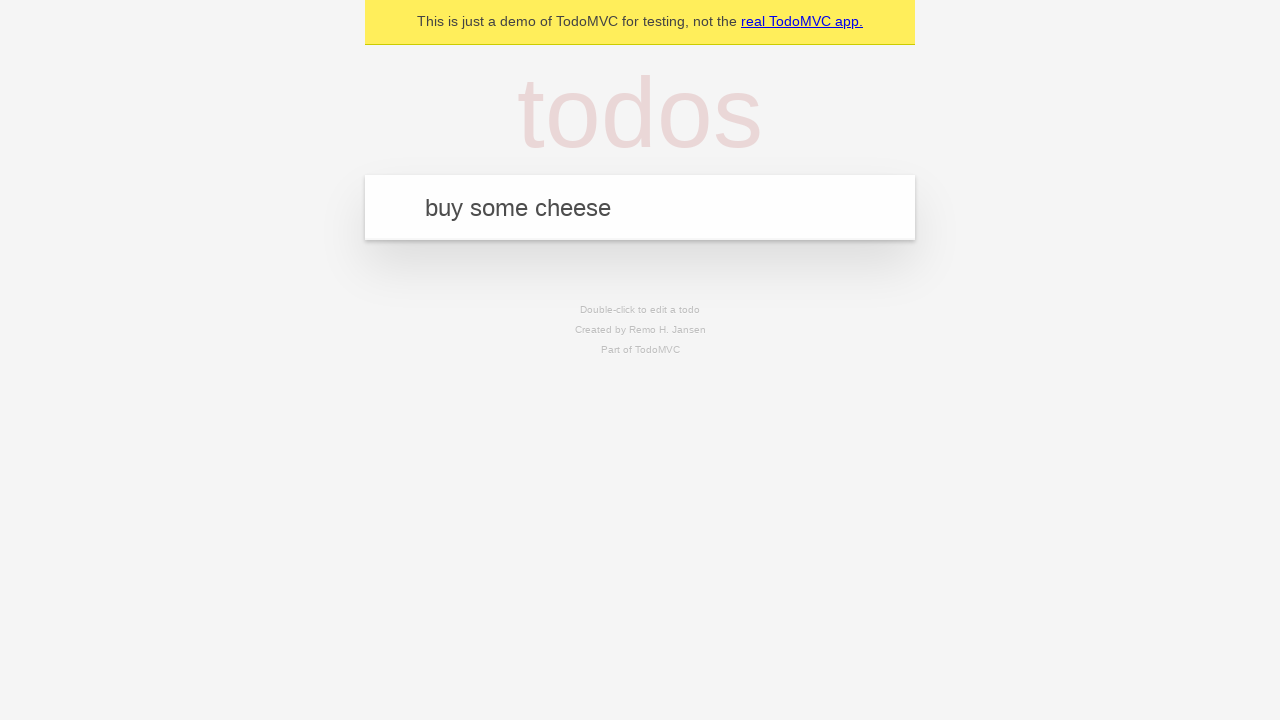

Pressed Enter to add first todo item on internal:attr=[placeholder="What needs to be done?"i]
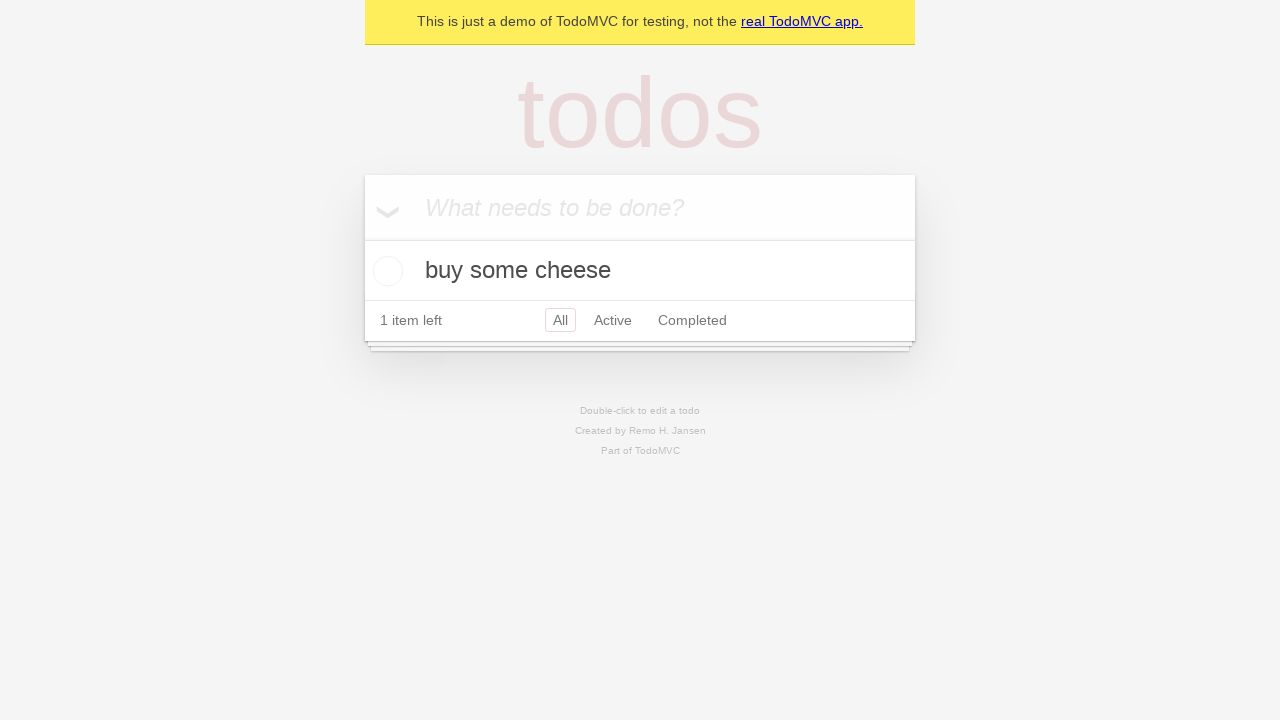

Waited for todo counter to appear
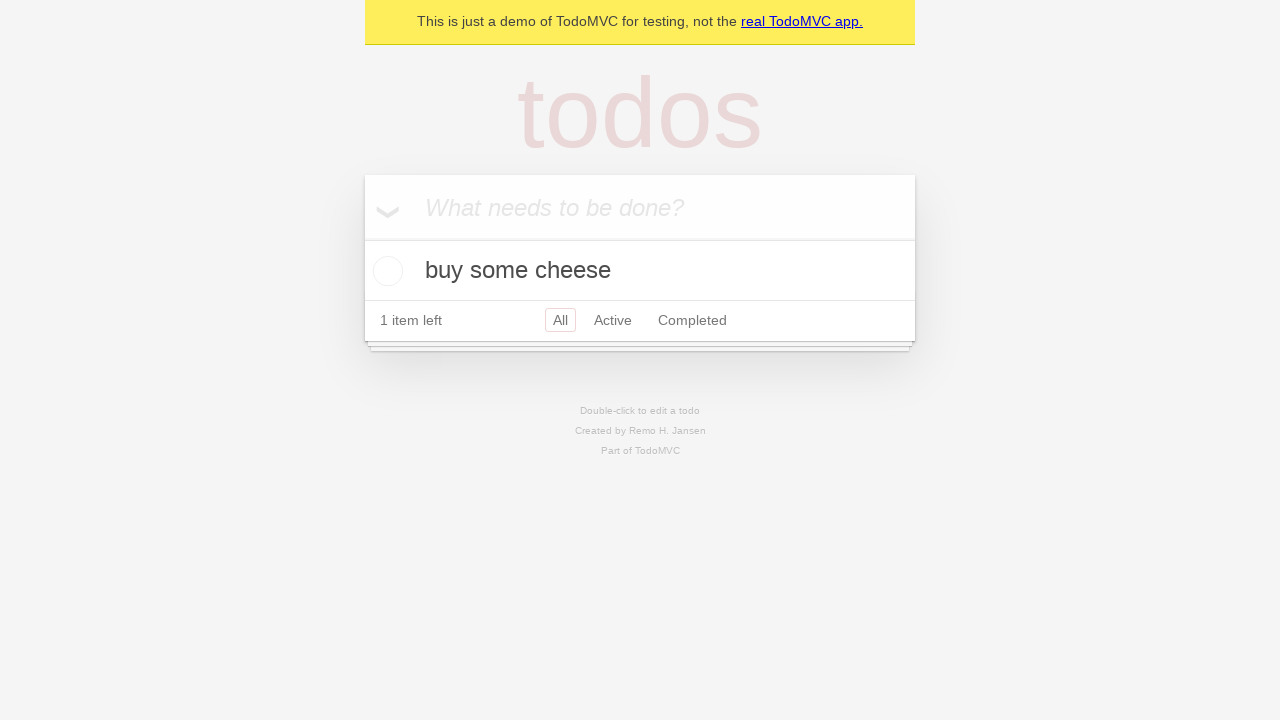

Filled second todo with 'feed the cat' on internal:attr=[placeholder="What needs to be done?"i]
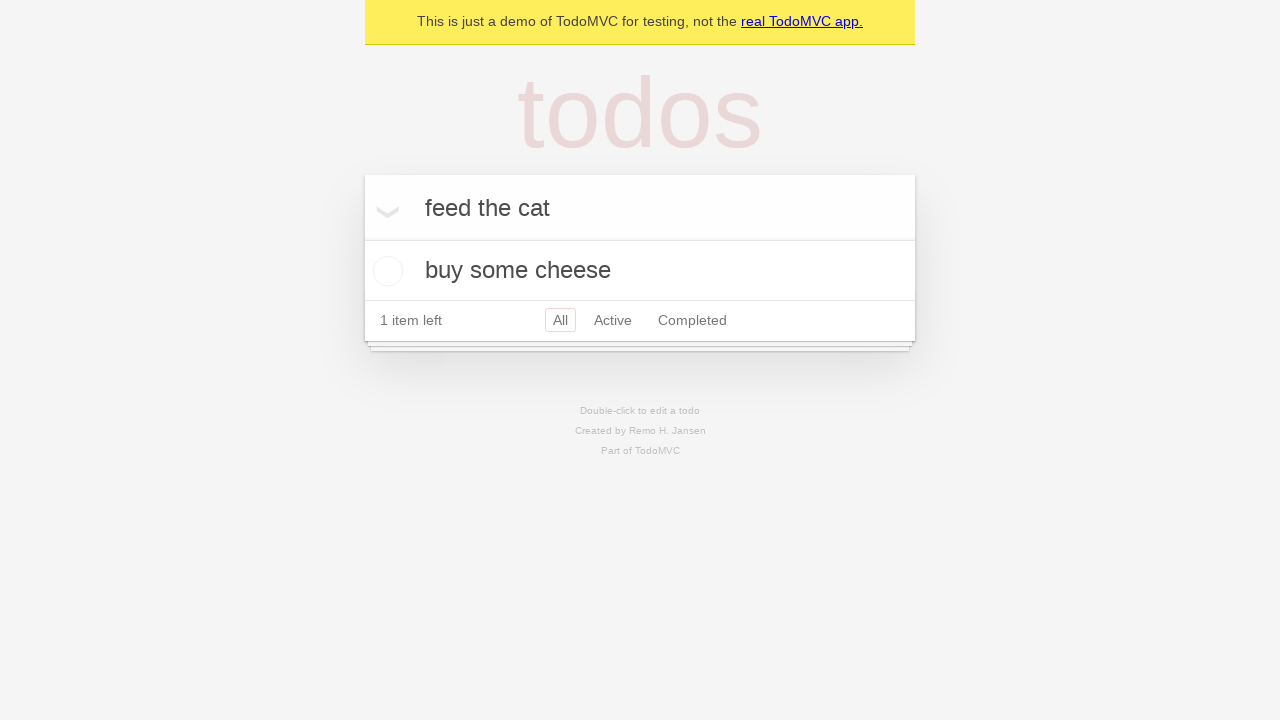

Pressed Enter to add second todo item on internal:attr=[placeholder="What needs to be done?"i]
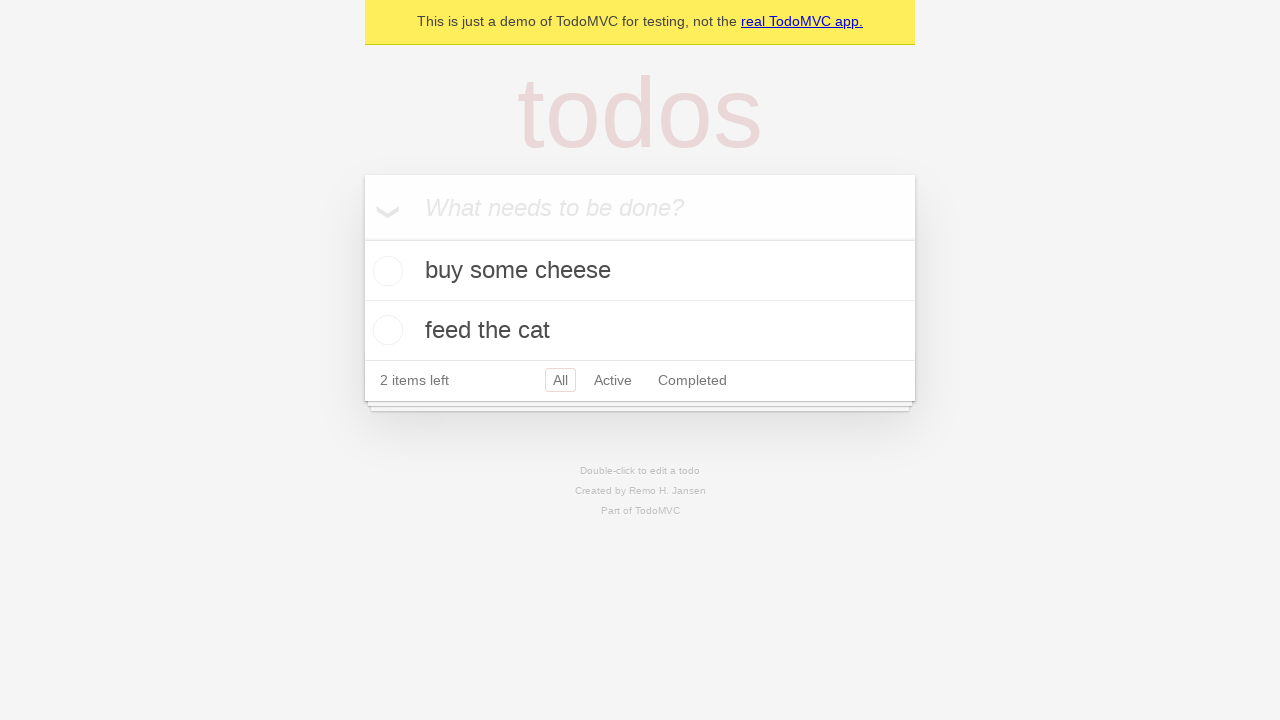

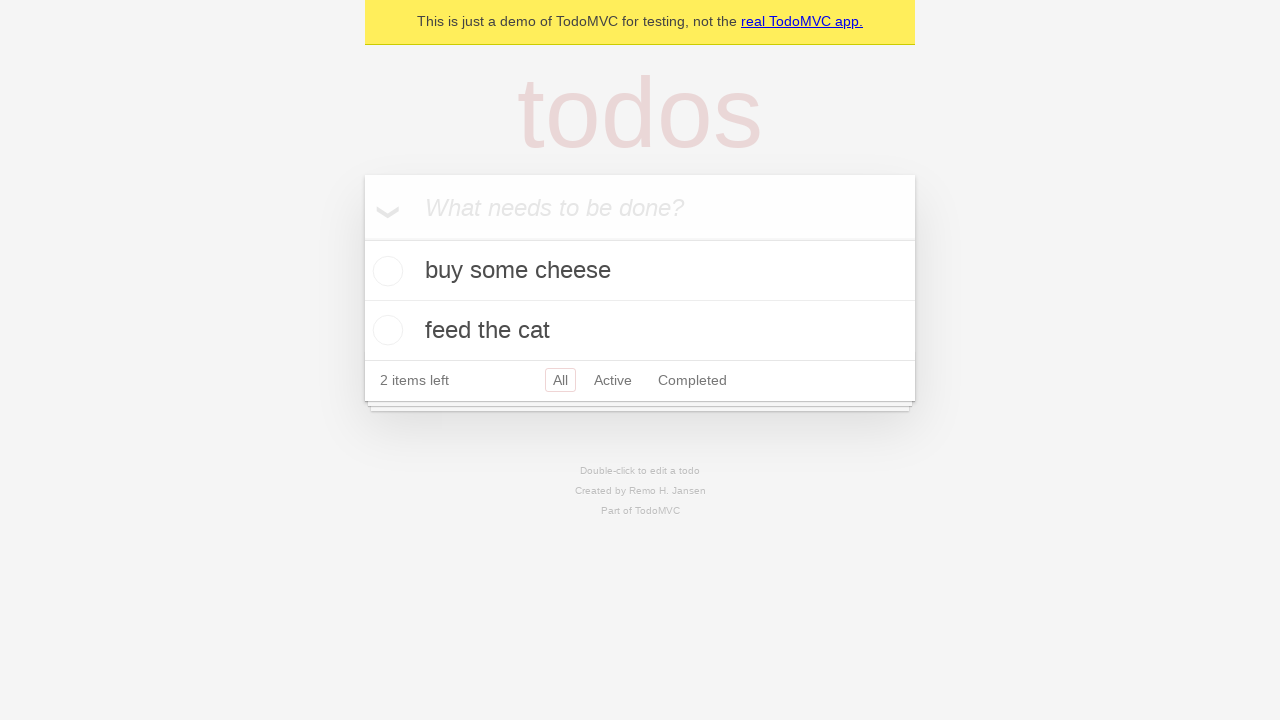